Tests a form submission with various data types, fills multiple fields, submits the form, and verifies field styling/validation states

Starting URL: https://bonigarcia.dev/selenium-webdriver-java/data-types.html

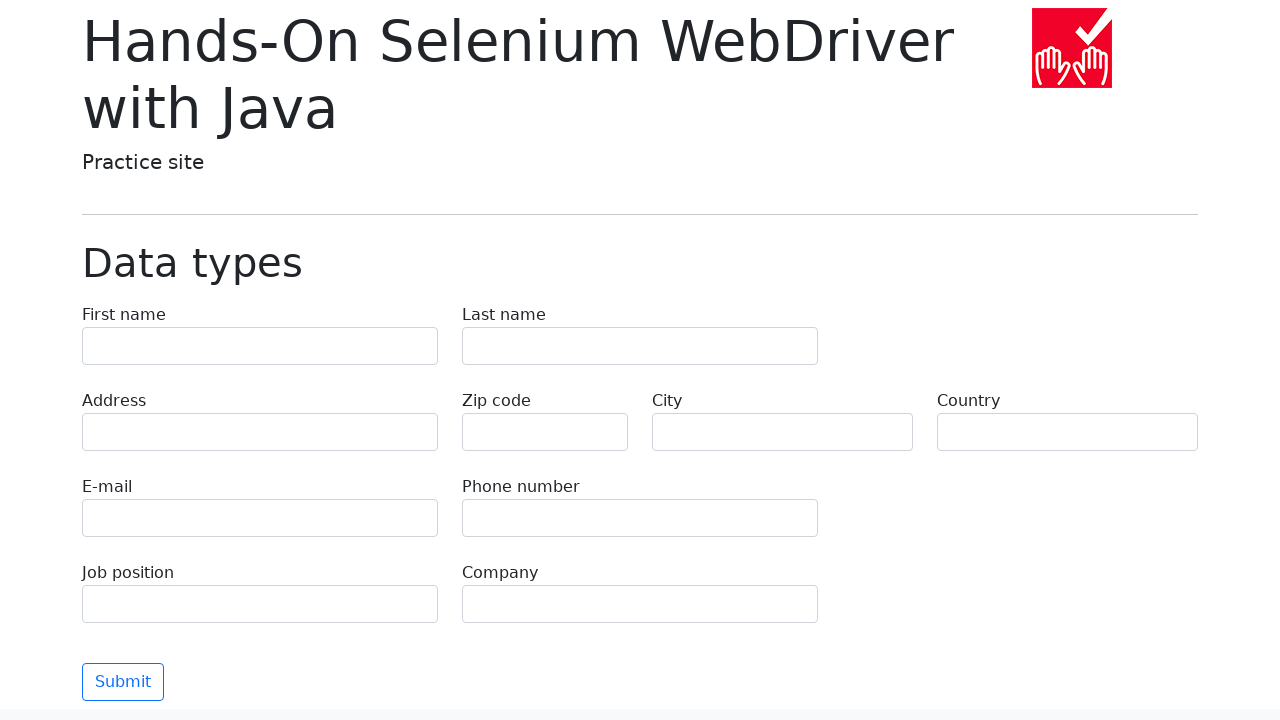

Filled first name field with 'Иван' on input[name='first-name']
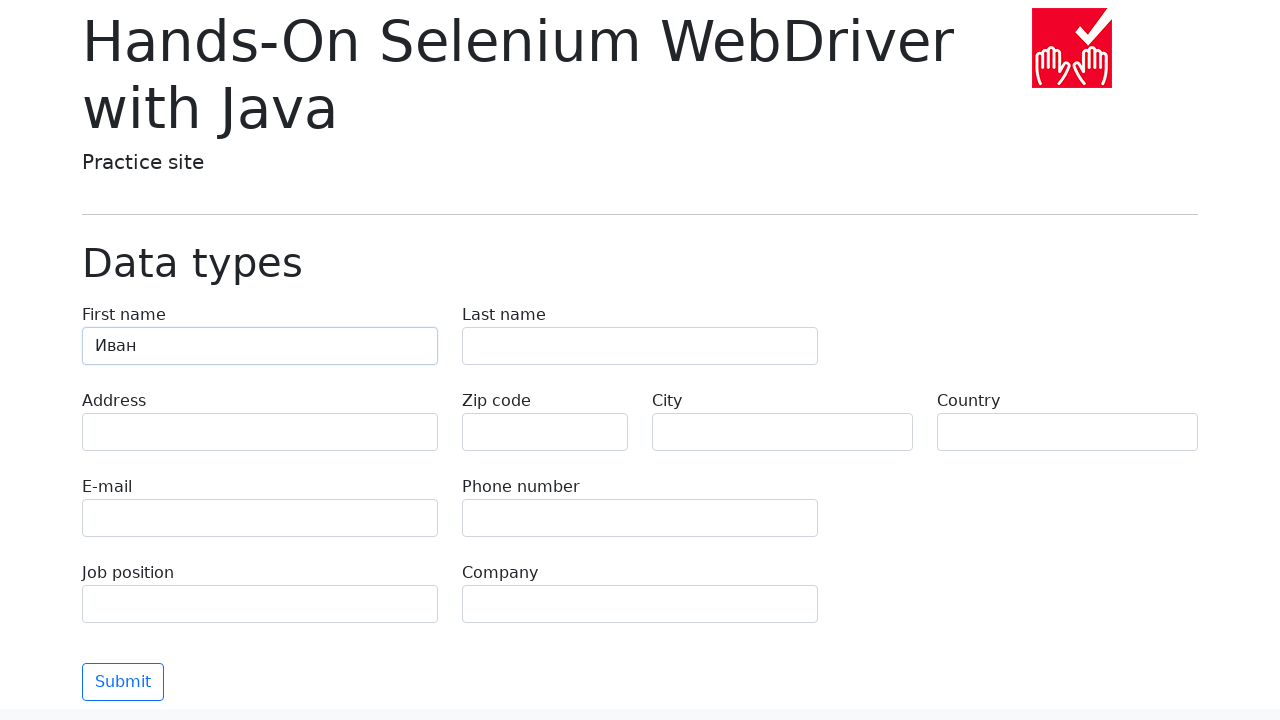

Filled last name field with 'Петров' on input[name='last-name']
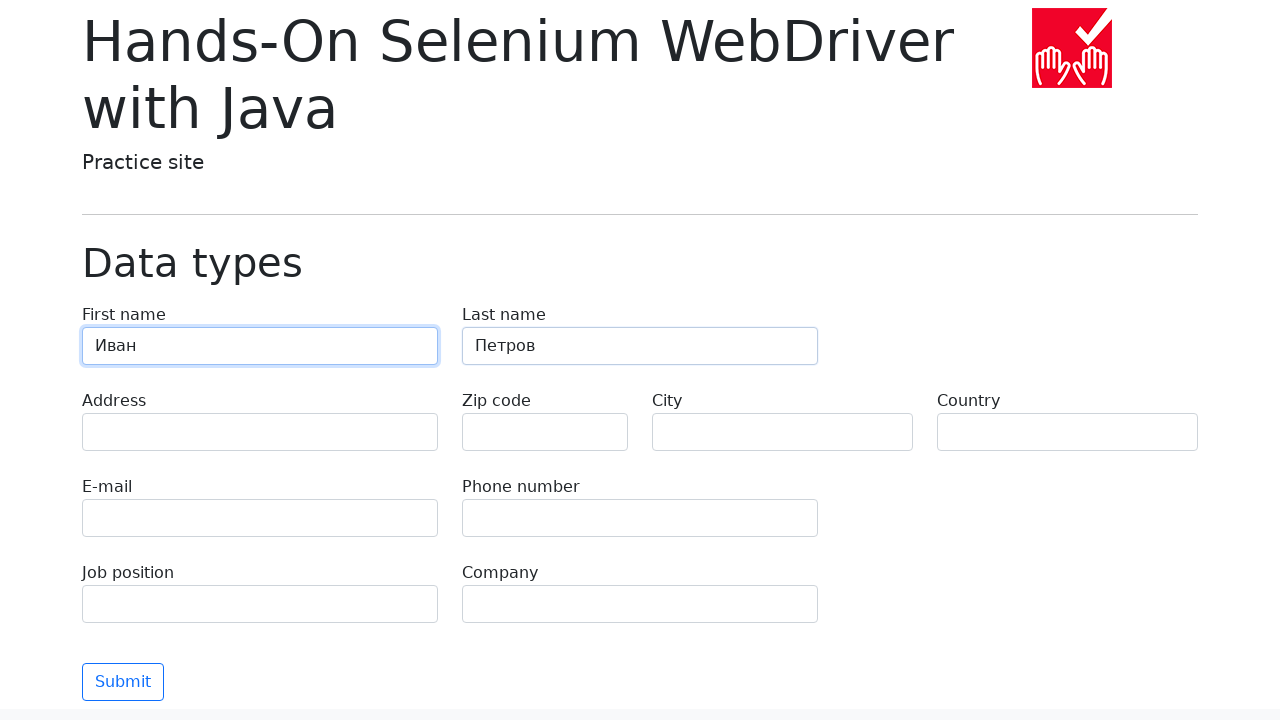

Filled address field with 'Ленина, 55-3' on input[name='address']
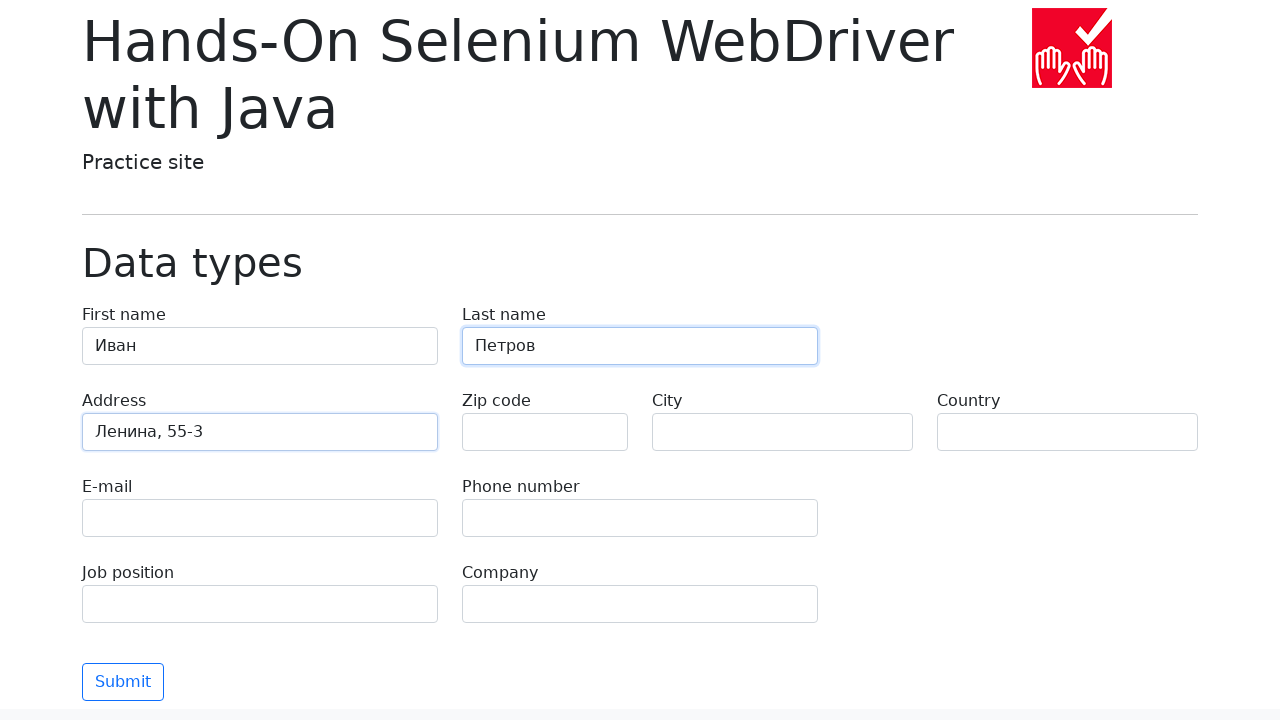

Filled email field with 'test@skypro.com' on input[name='e-mail']
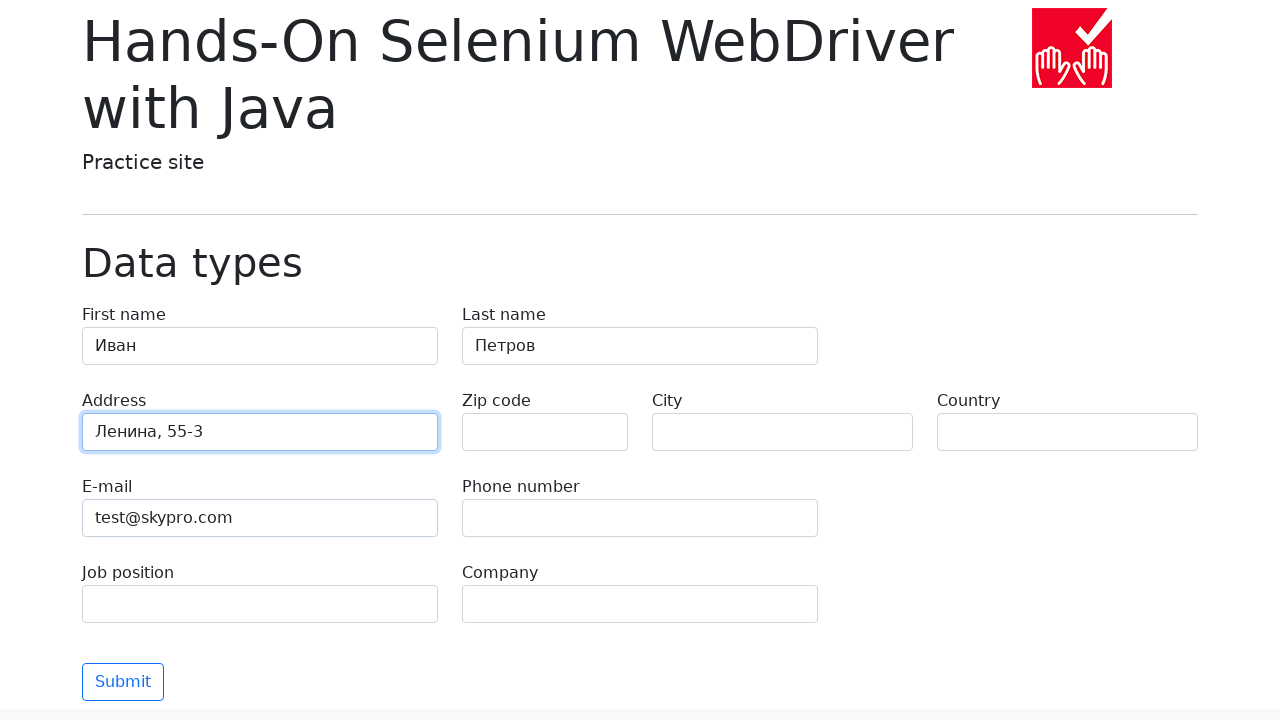

Filled phone field with '+7985899998787' on input[name='phone']
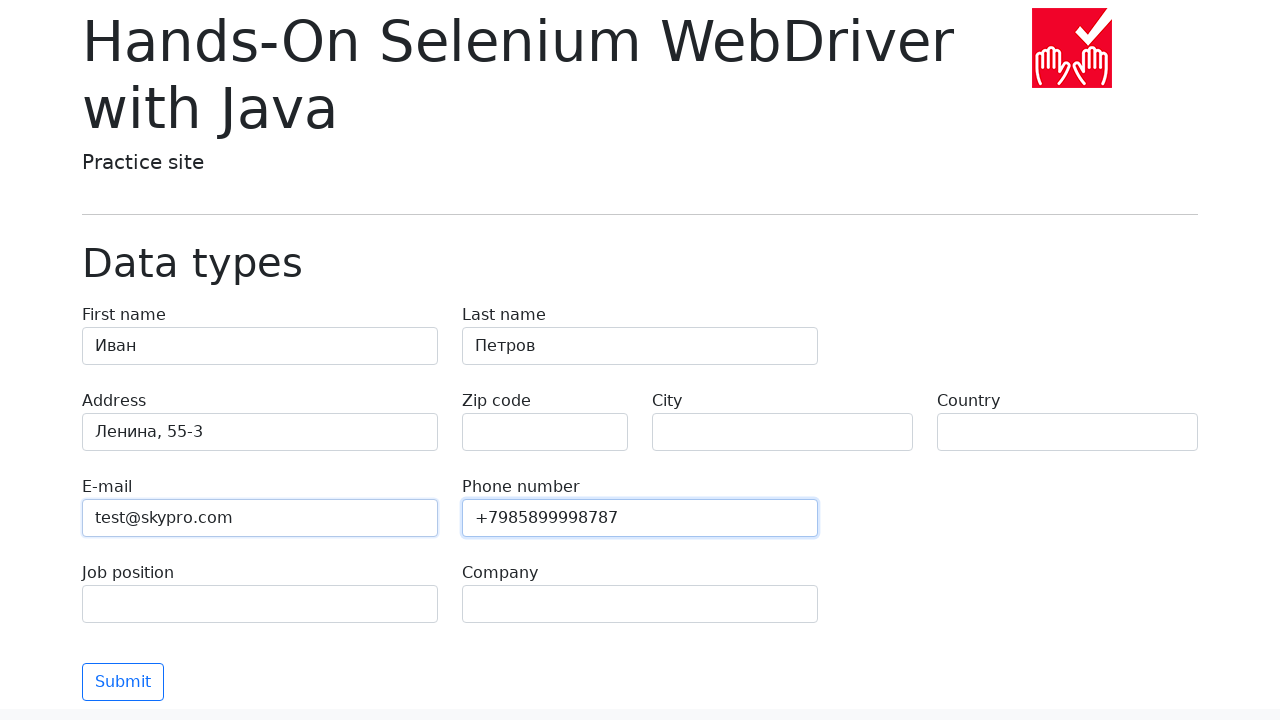

Filled city field with 'Москва' on input[name='city']
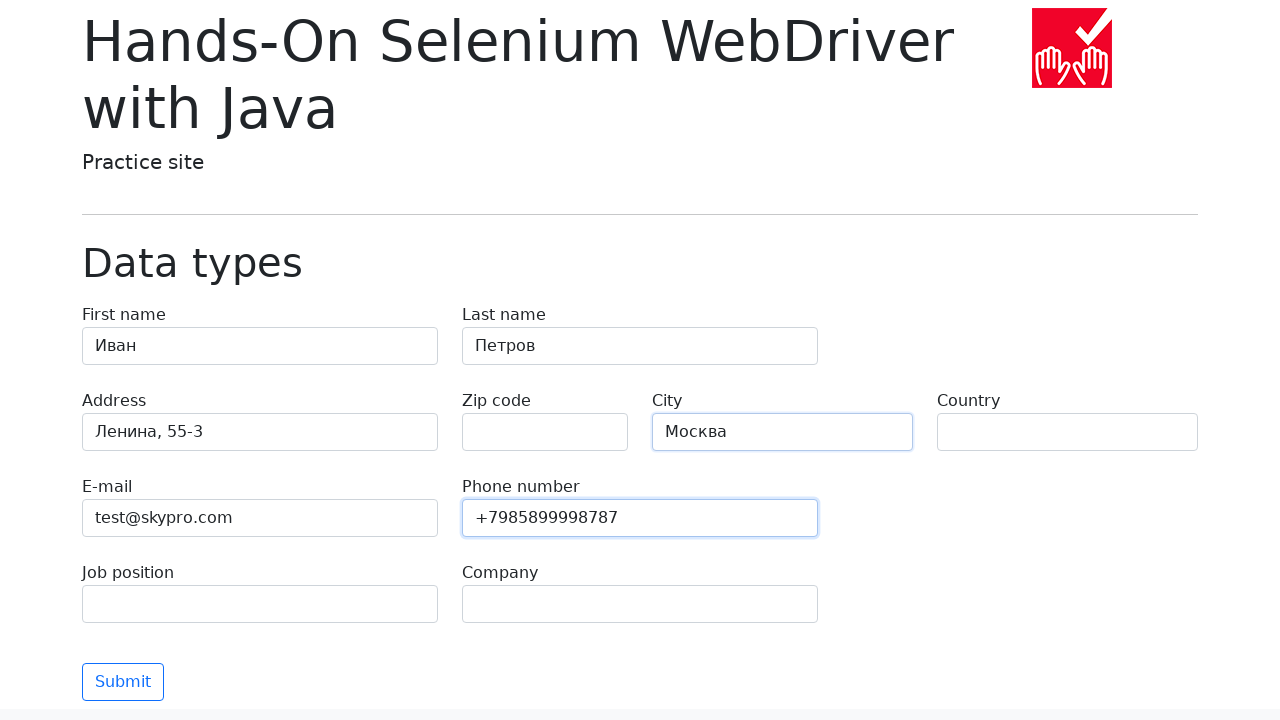

Filled country field with 'Россия' on input[name='country']
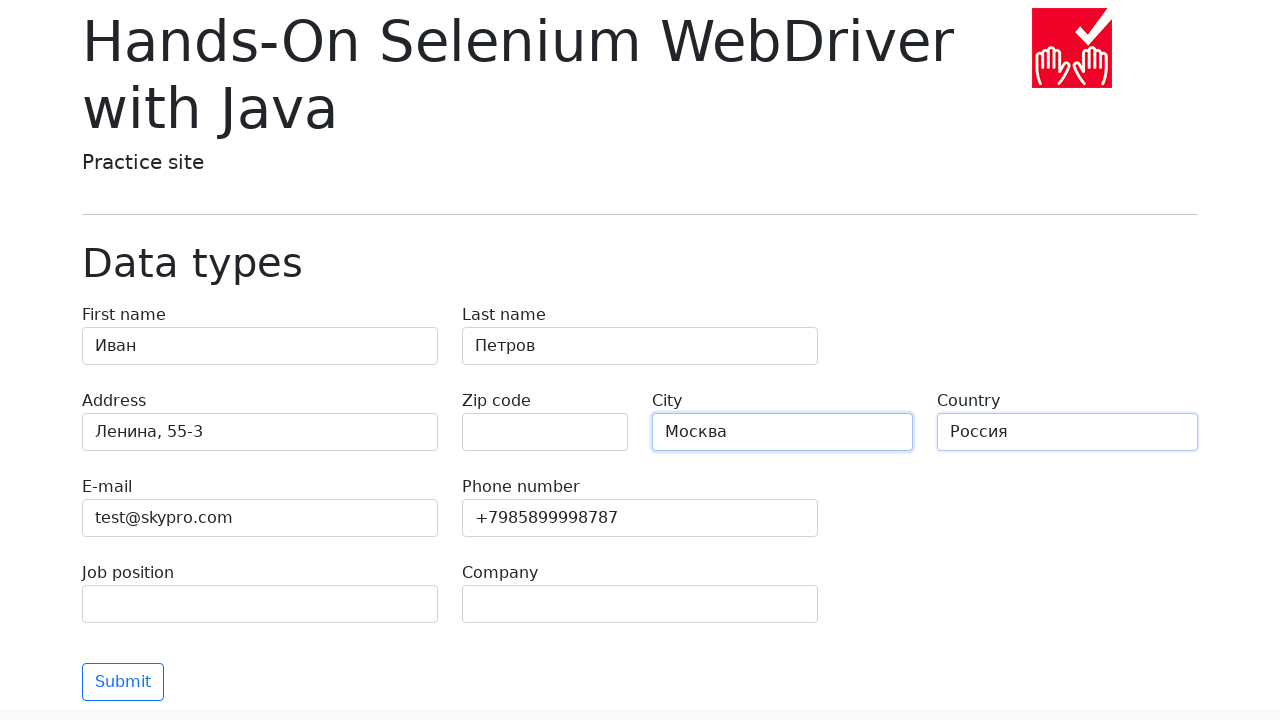

Filled job position field with 'QA' on input[name='job-position']
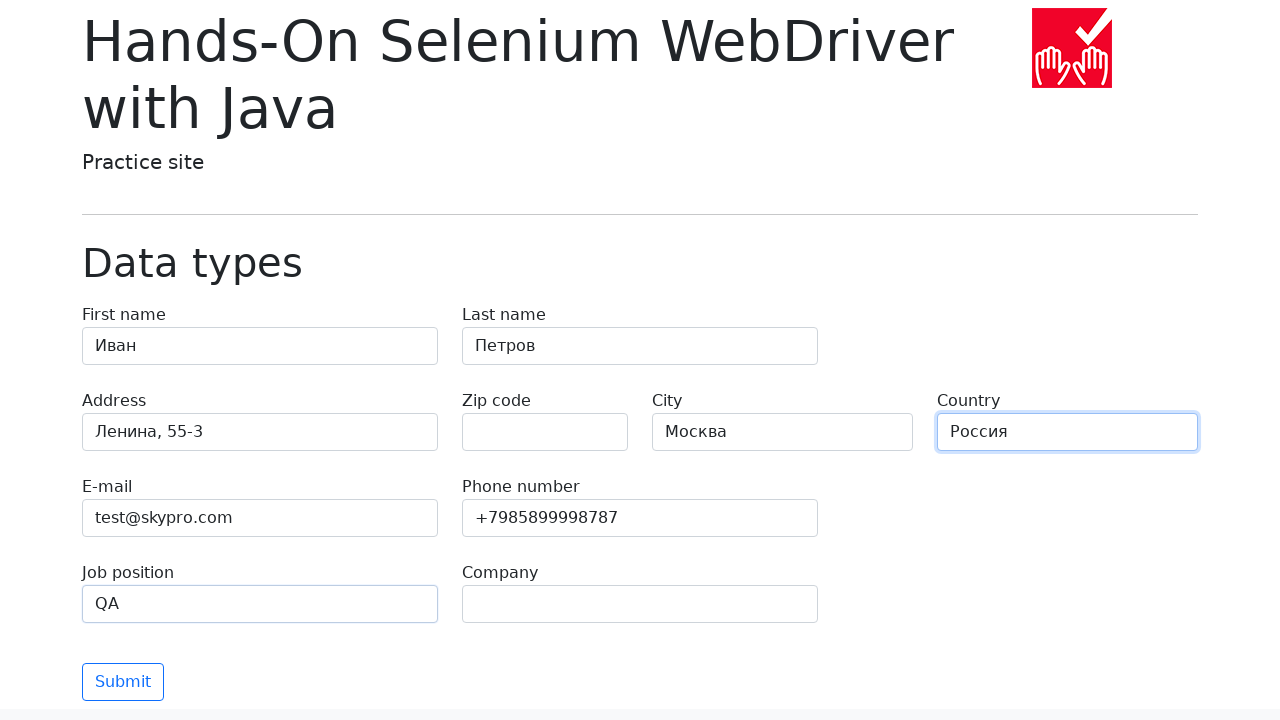

Filled company field with 'SkyPro' on input[name='company']
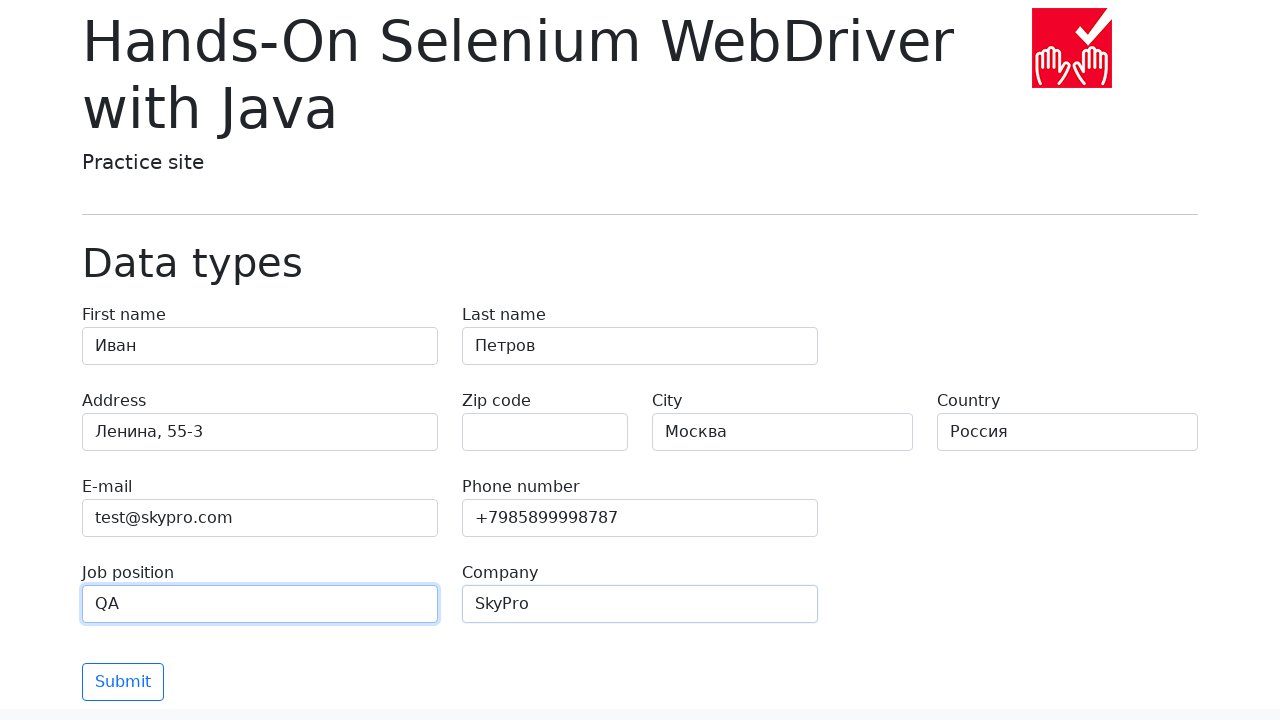

Clicked Submit button to submit the form at (123, 682) on button:text('Submit')
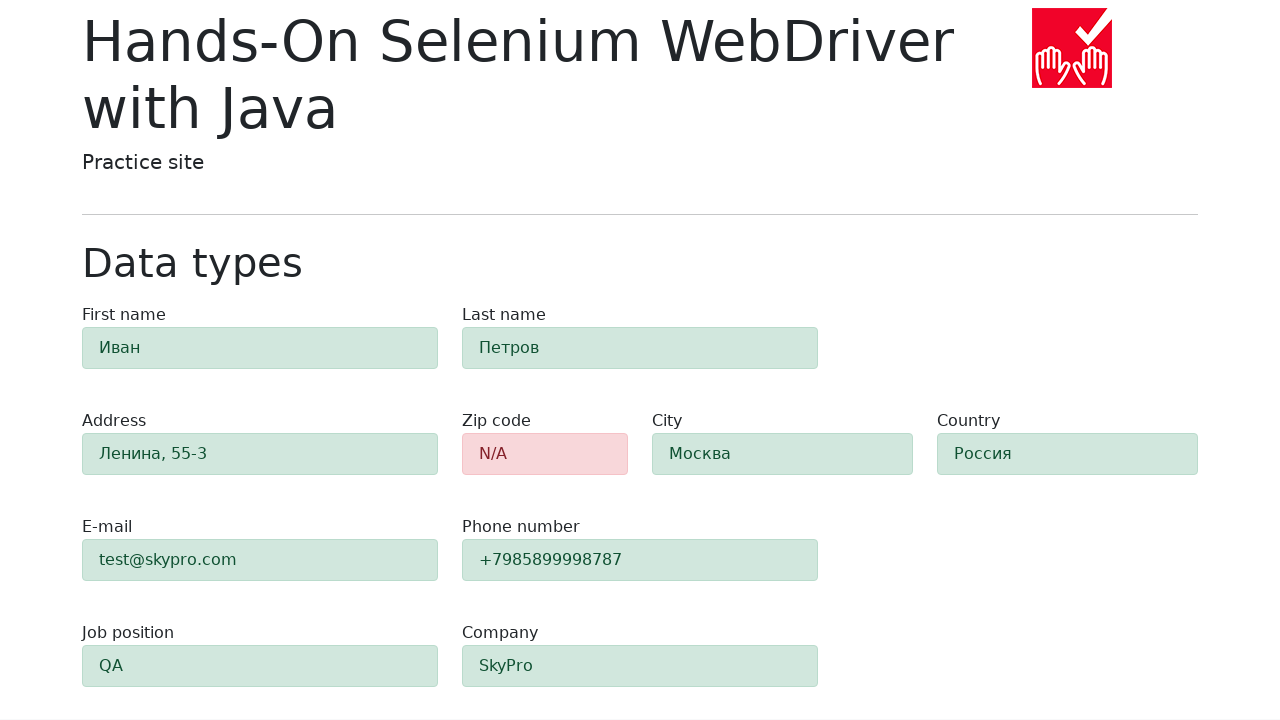

Waited 2 seconds for form validation to complete
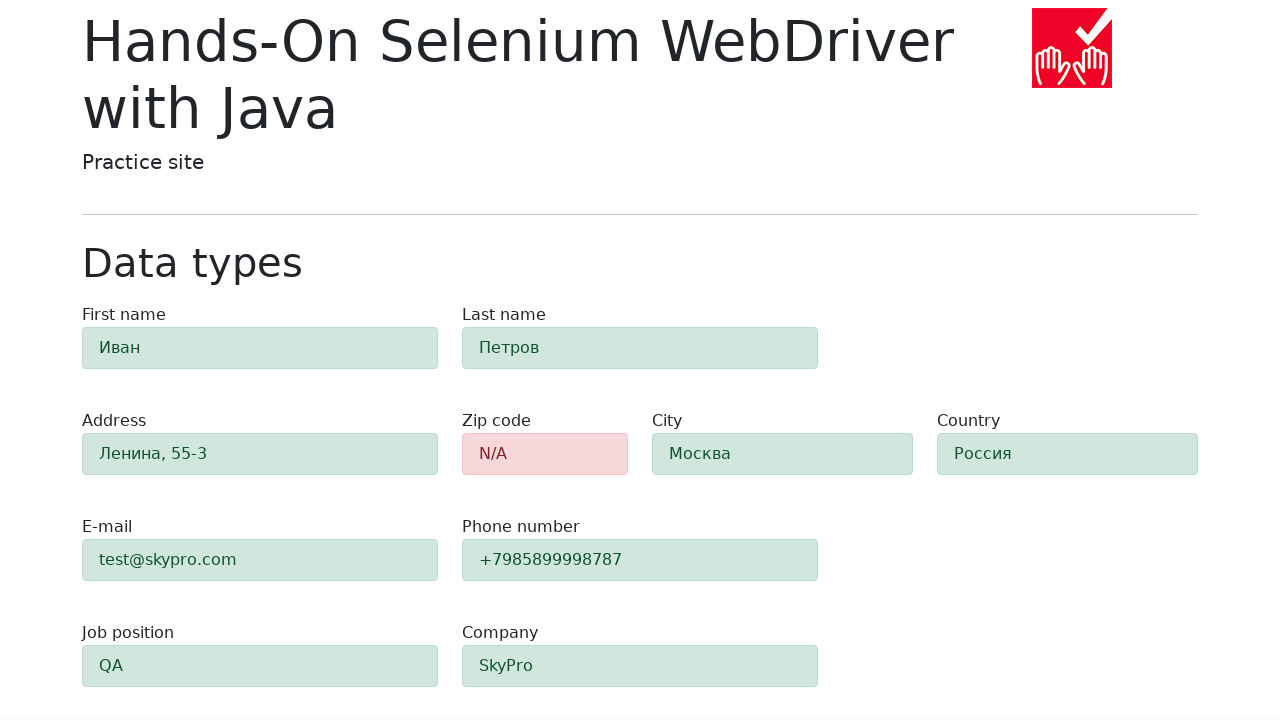

Zip code field with alert-danger styling appeared (validation error)
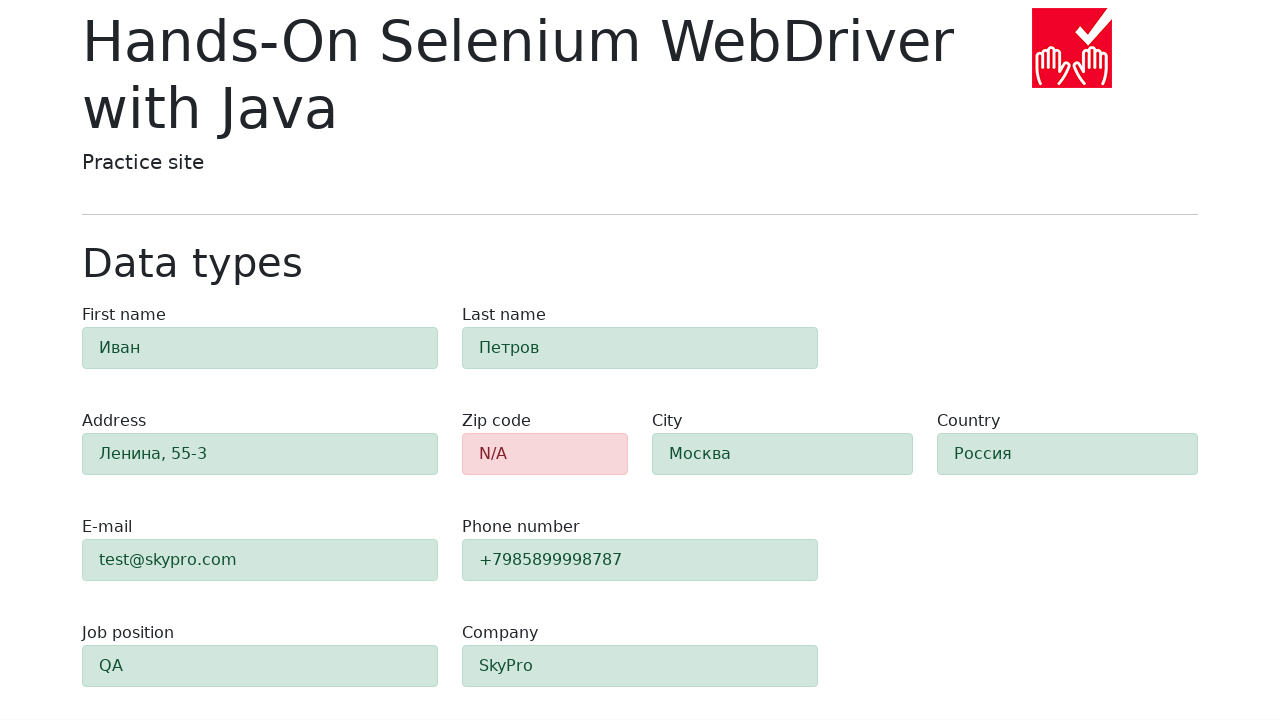

Field 'first-name' is visible and has success styling (green background)
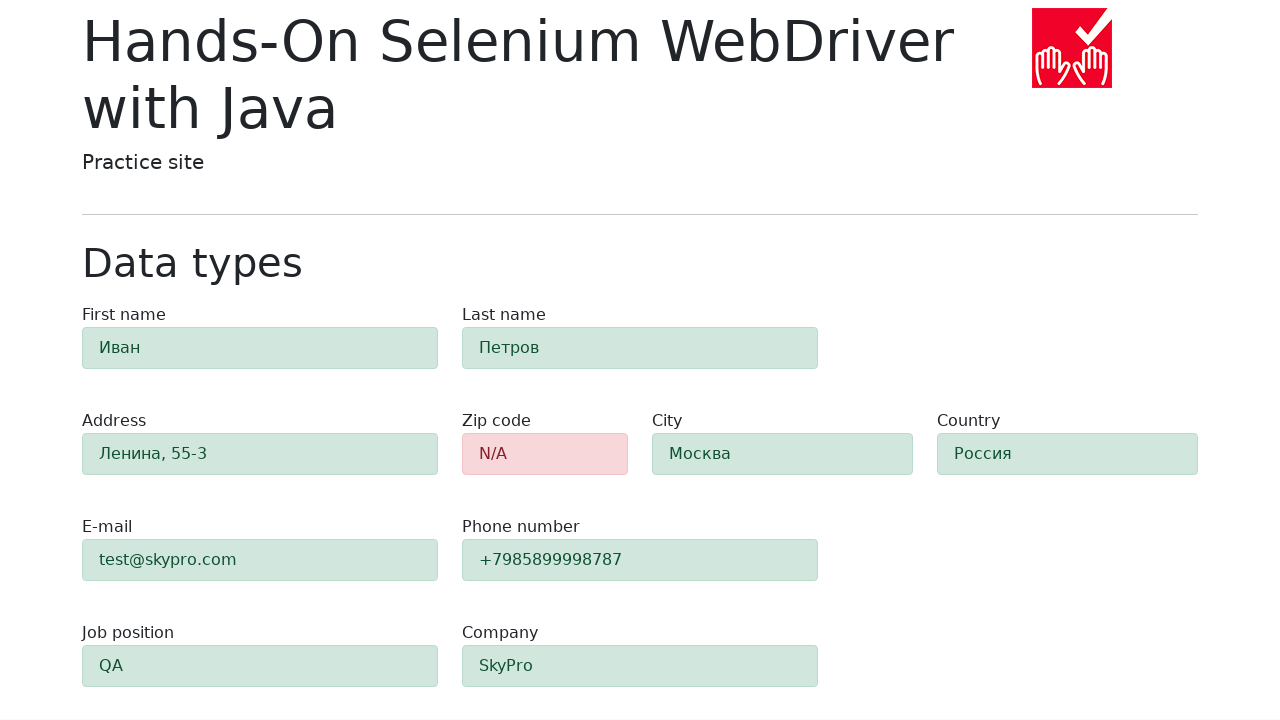

Field 'last-name' is visible and has success styling (green background)
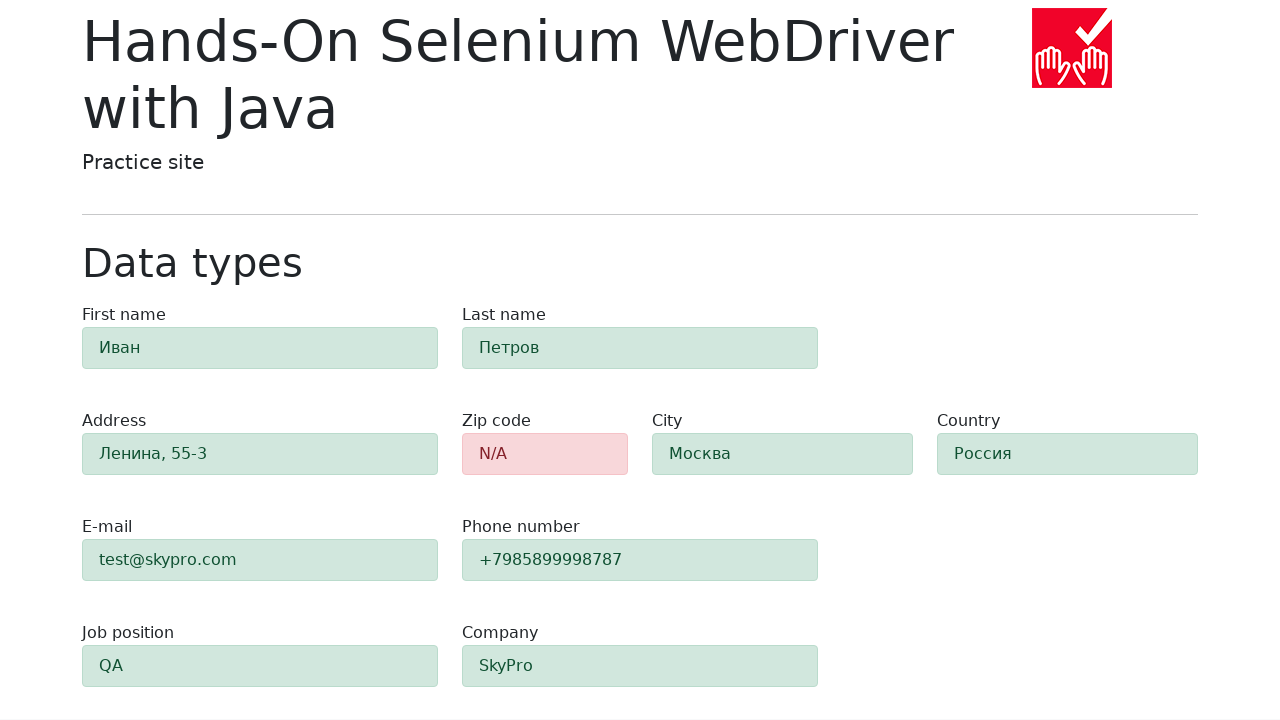

Field 'address' is visible and has success styling (green background)
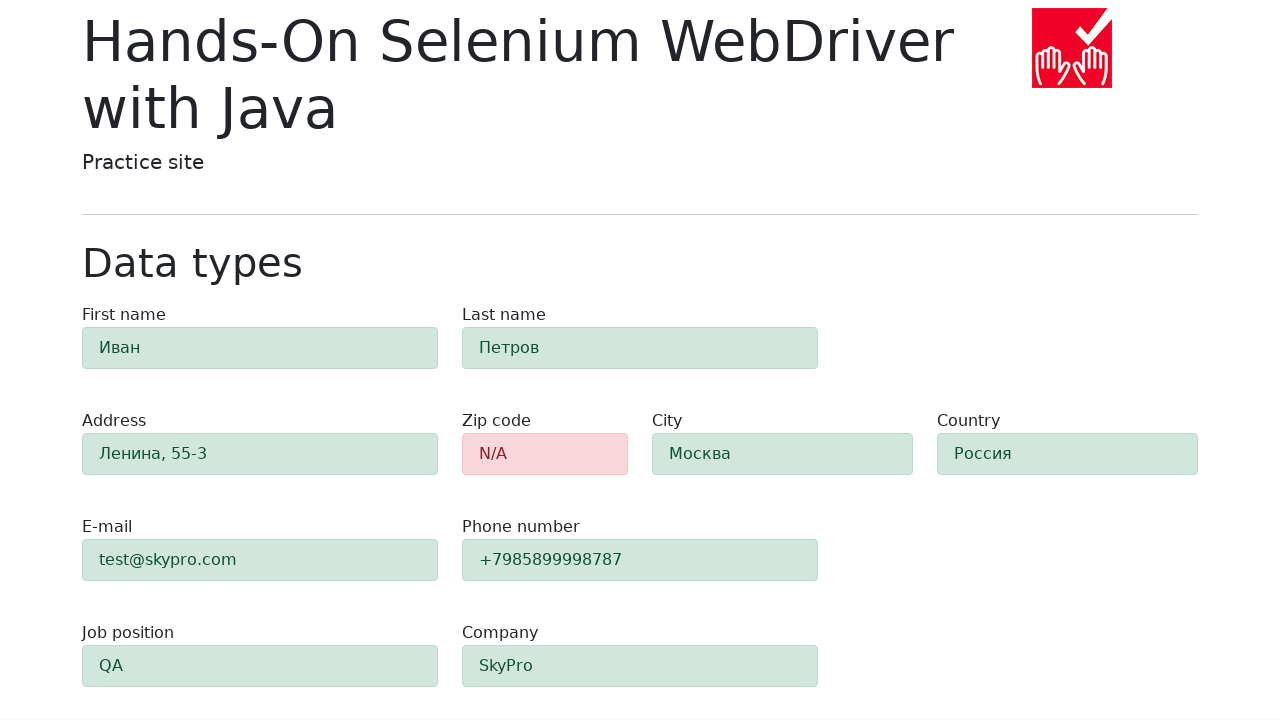

Field 'e-mail' is visible and has success styling (green background)
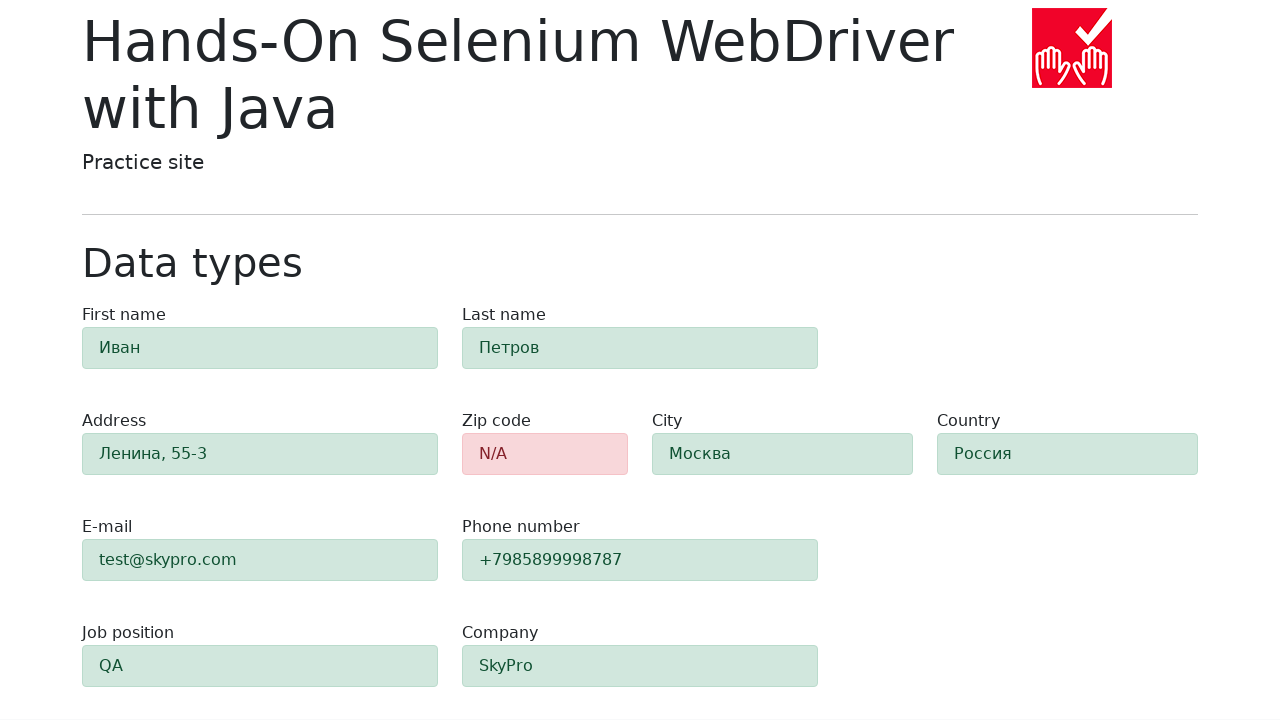

Field 'phone' is visible and has success styling (green background)
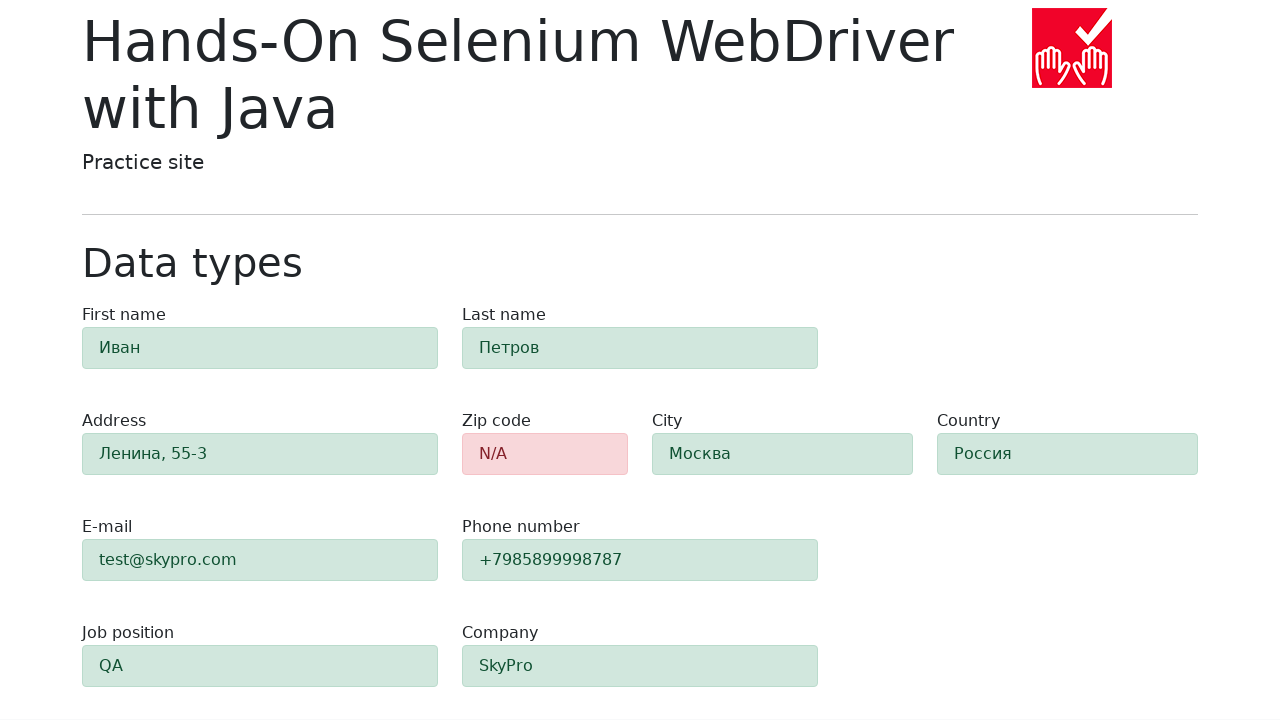

Field 'city' is visible and has success styling (green background)
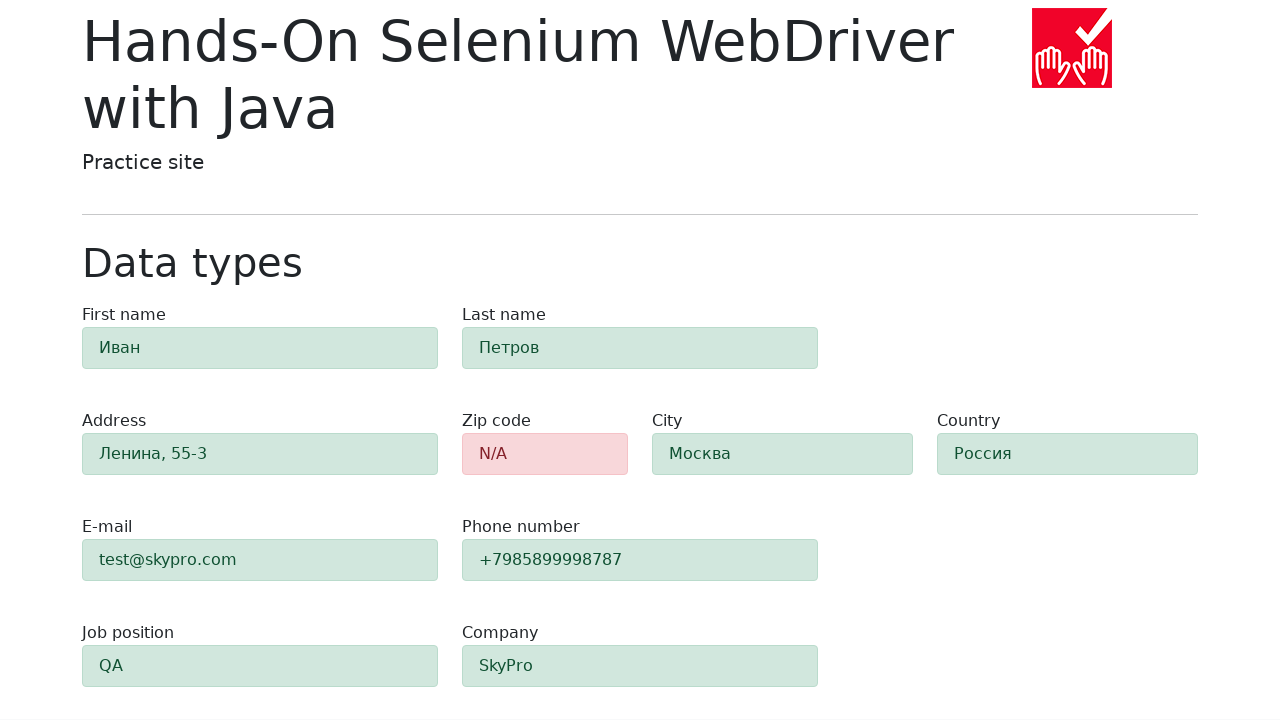

Field 'country' is visible and has success styling (green background)
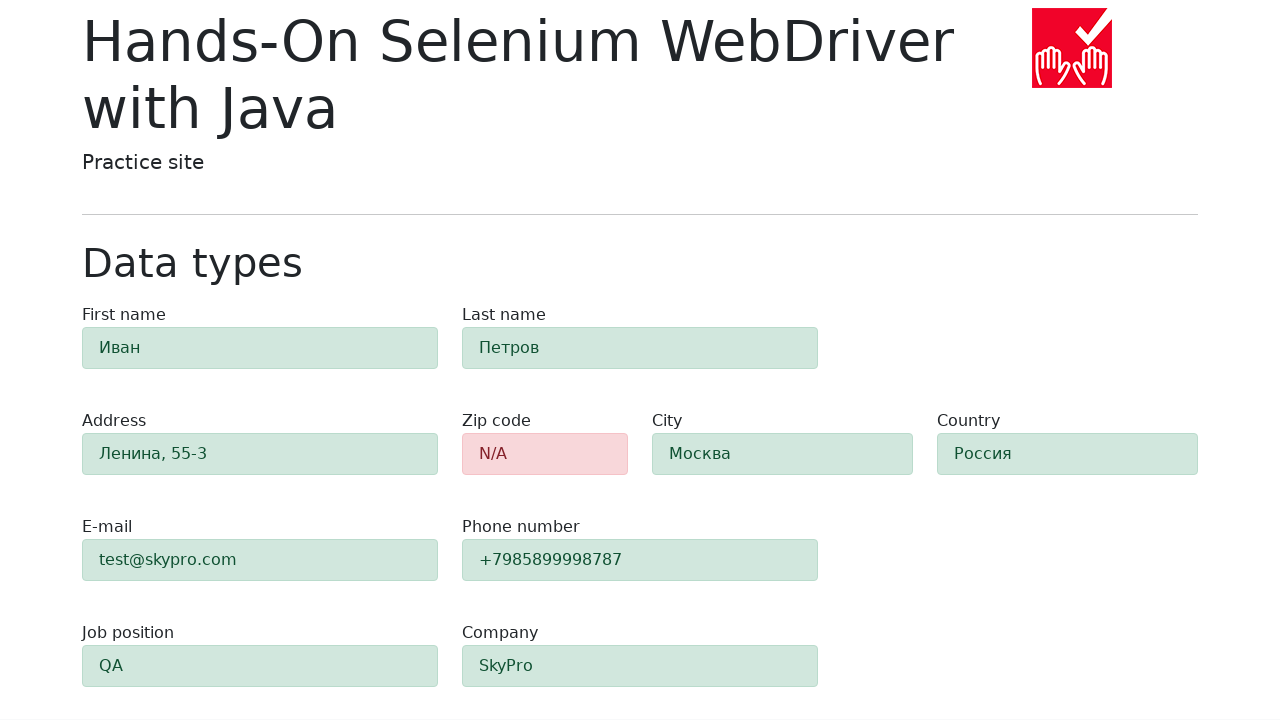

Field 'job-position' is visible and has success styling (green background)
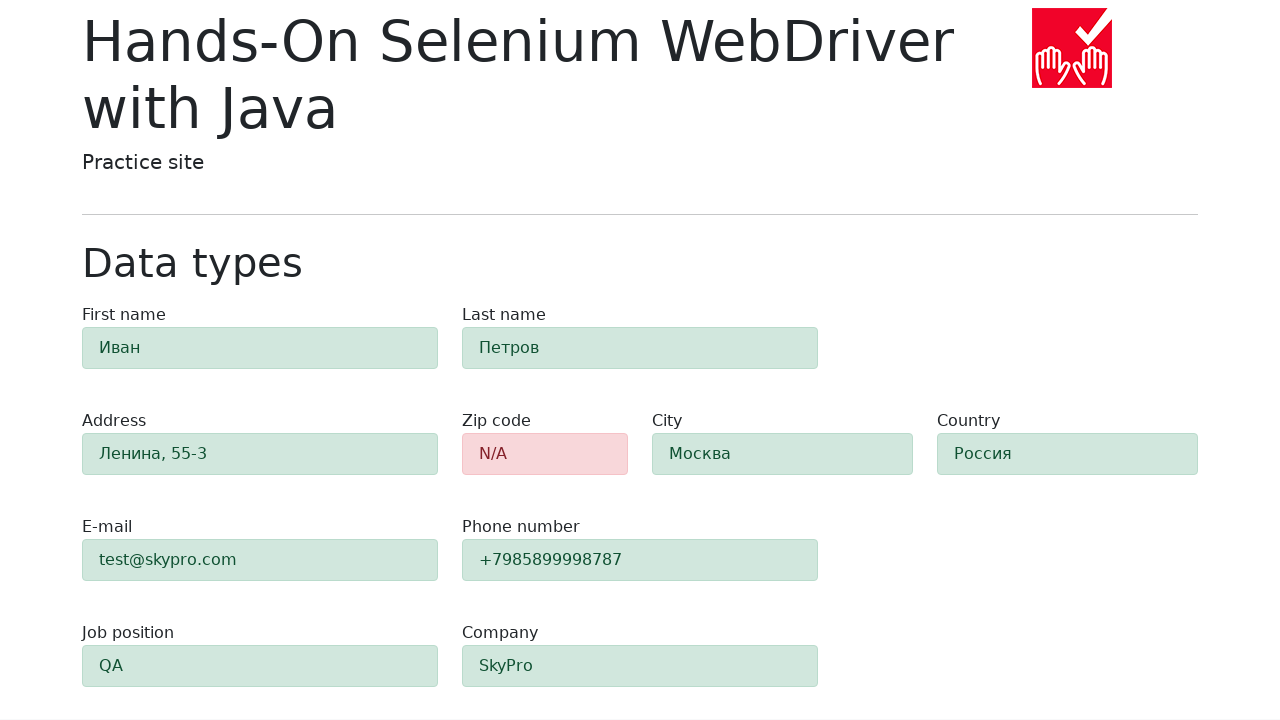

Field 'company' is visible and has success styling (green background)
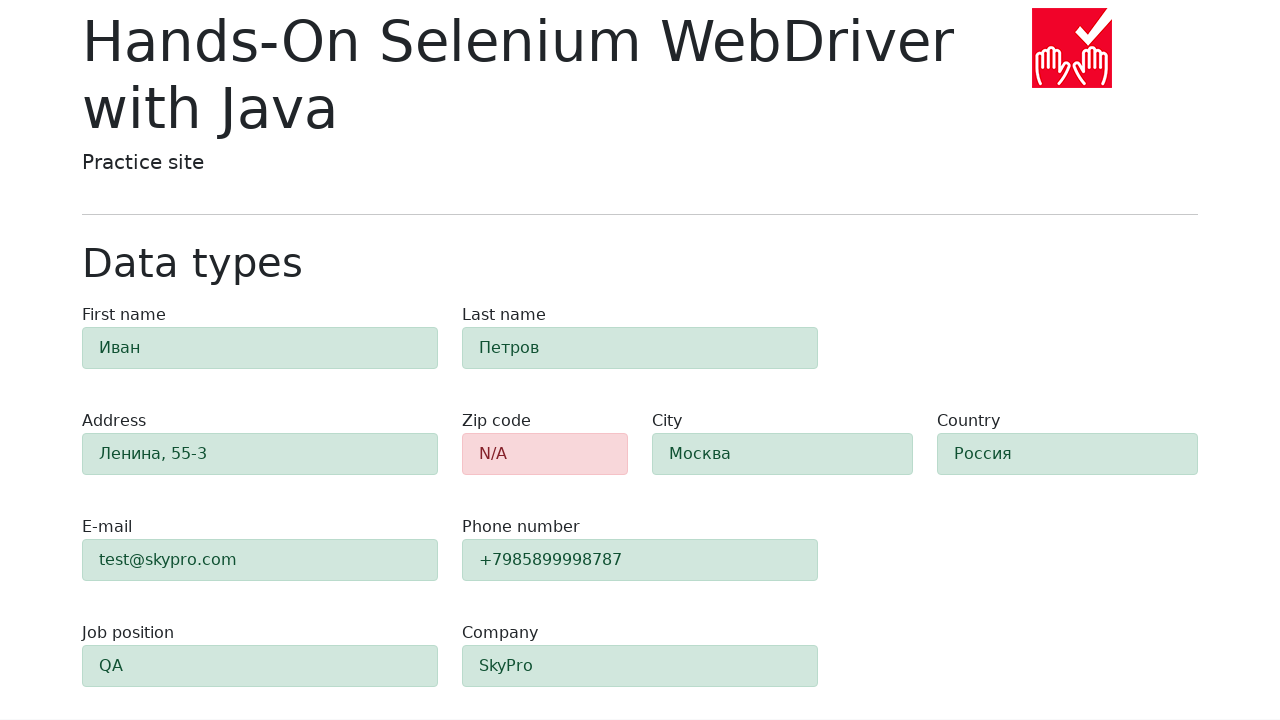

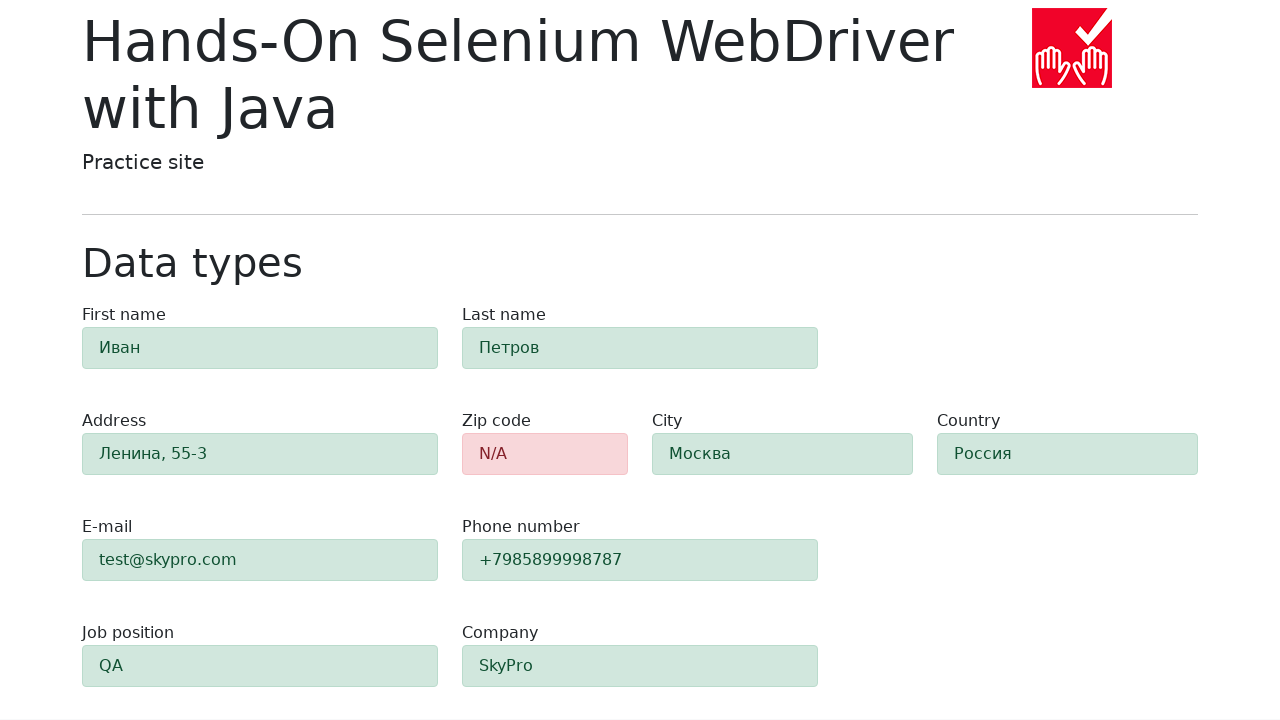